Tests nested iframe handling by switching between outer and inner frames, entering text in an input field within the inner frame, and navigating back to the main page

Starting URL: https://demo.automationtesting.in/Frames.html

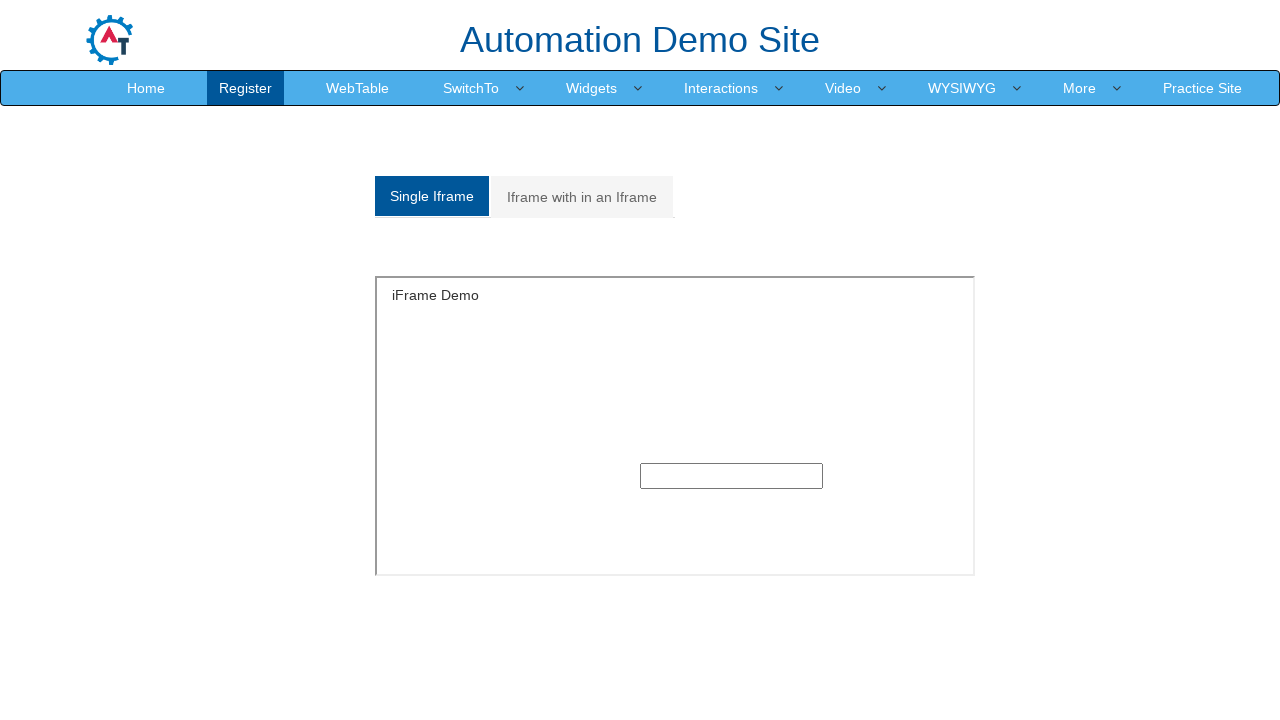

Clicked on 'Iframe with in an Iframe' tab at (582, 197) on xpath=//a[text()='Iframe with in an Iframe']
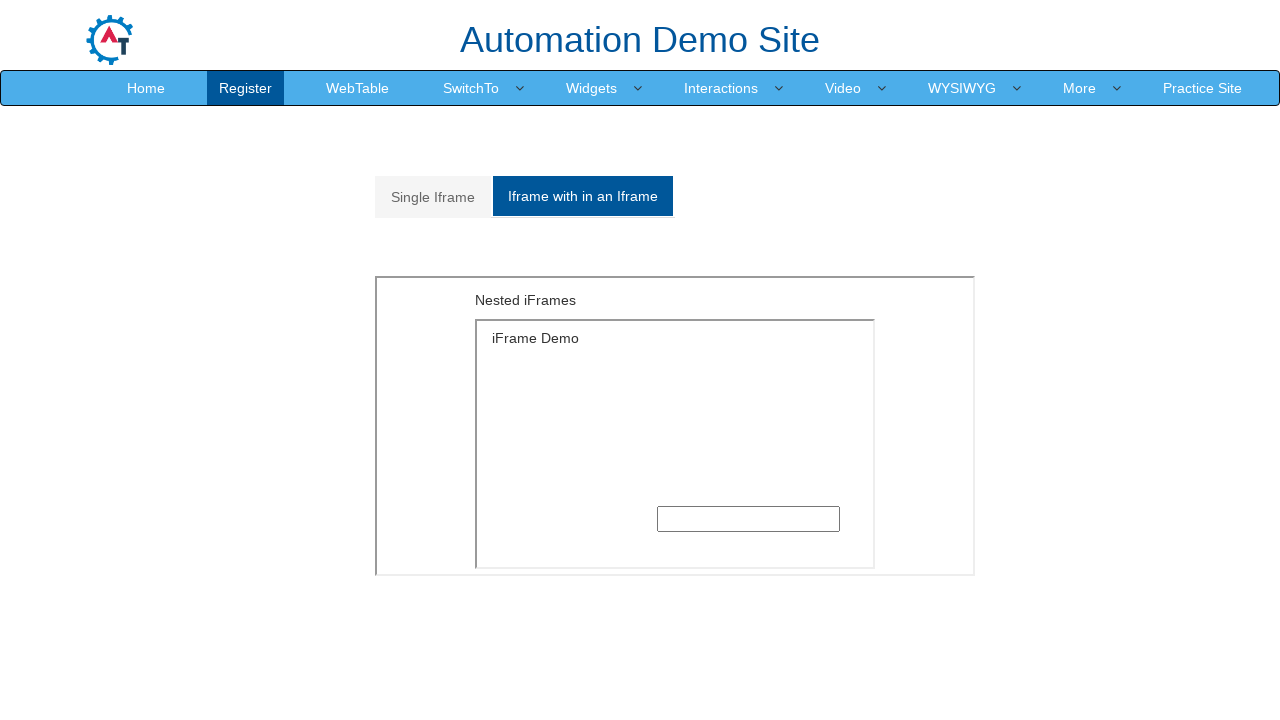

Located outer iframe
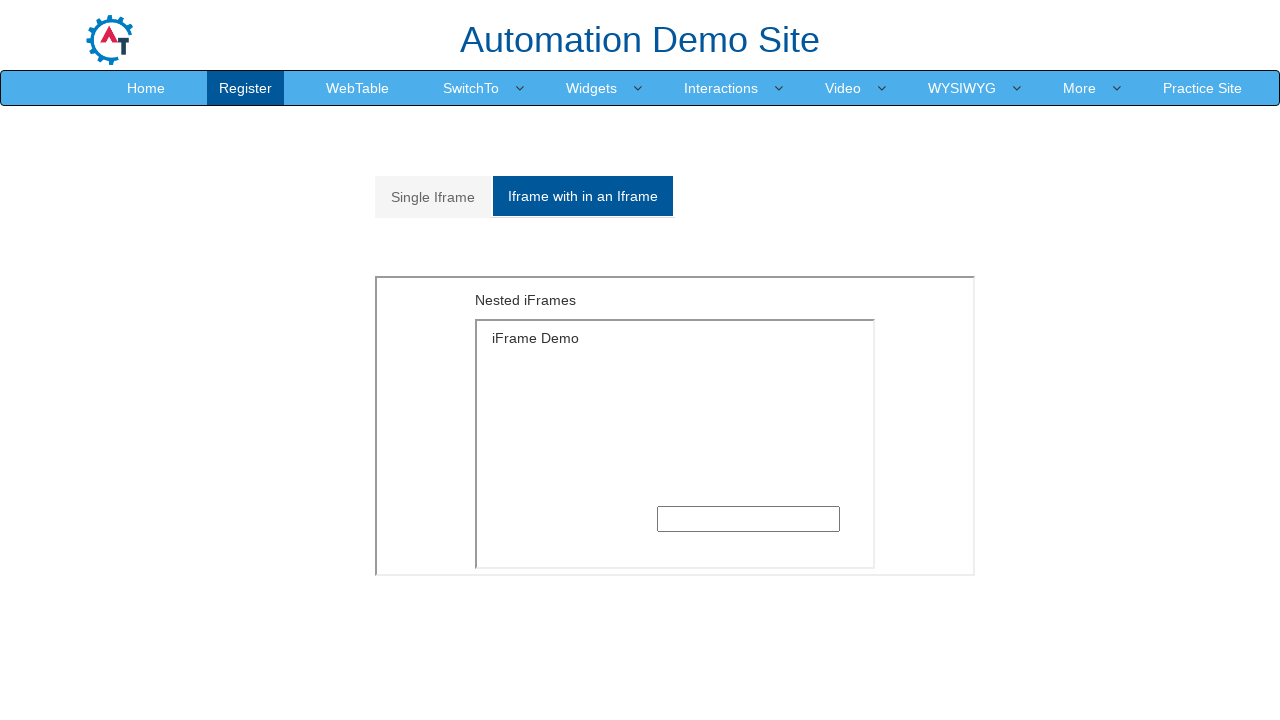

Retrieved text from outer frame: 'Nested iFrames'
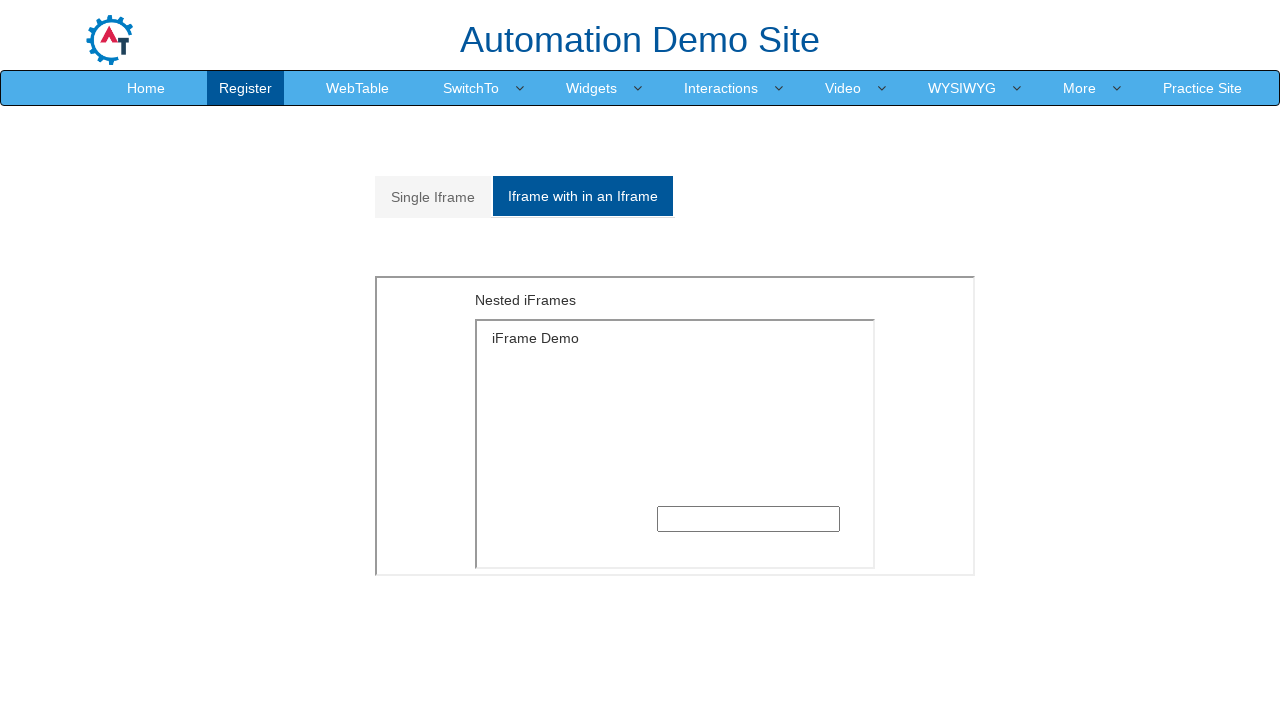

Located inner iframe within outer frame
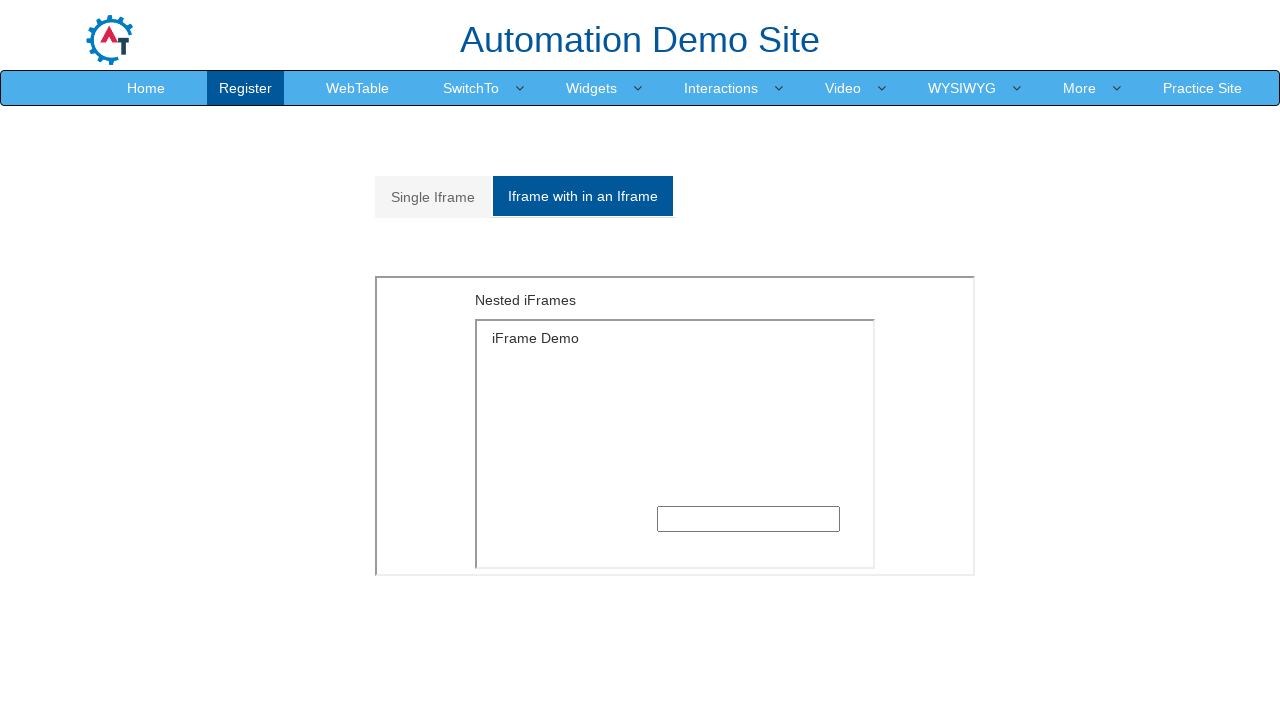

Filled text input in inner frame with 'Automation' on xpath=//div[@id='Multiple']/iframe >> internal:control=enter-frame >> xpath=//di
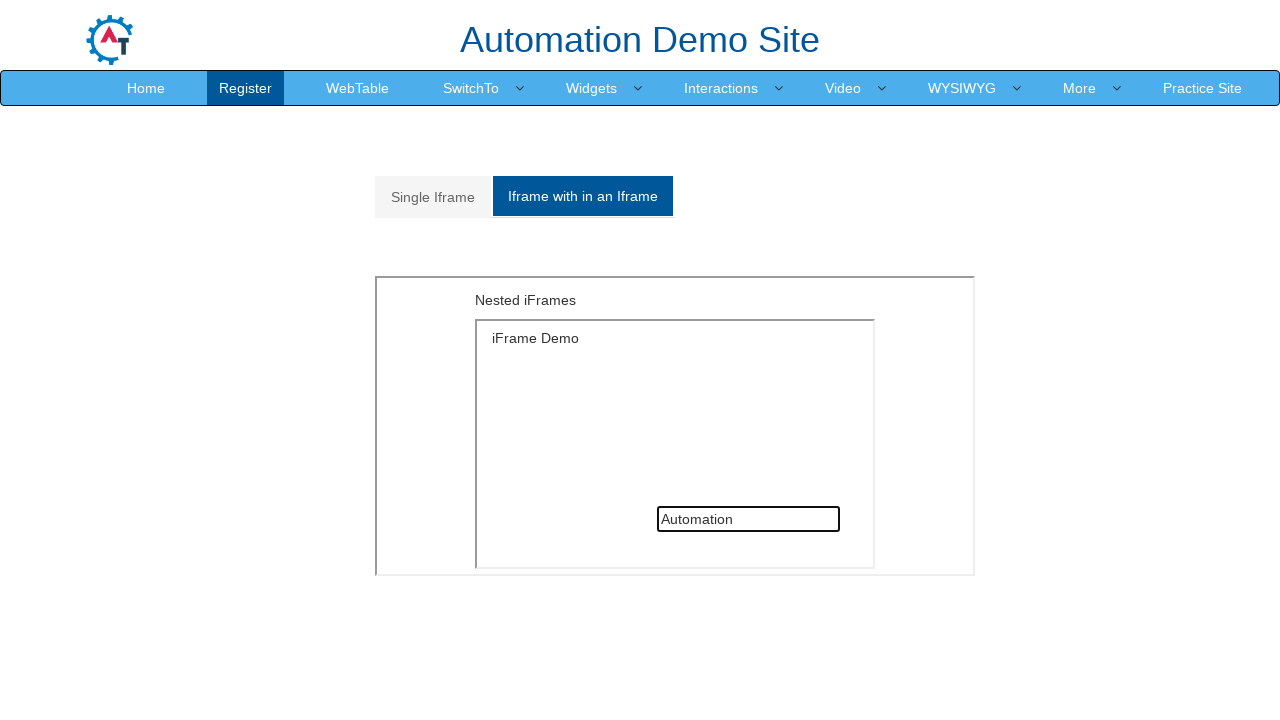

Clicked Home link to navigate back to main page at (146, 88) on xpath=//a[text()='Home']
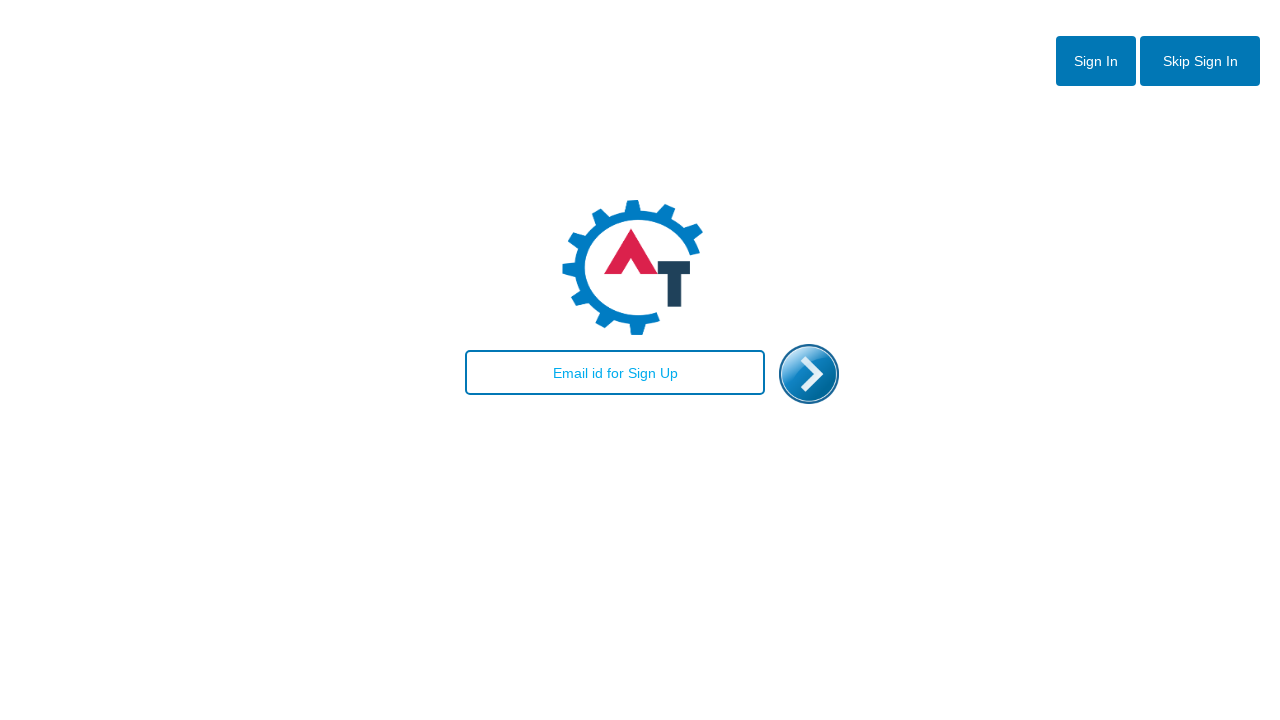

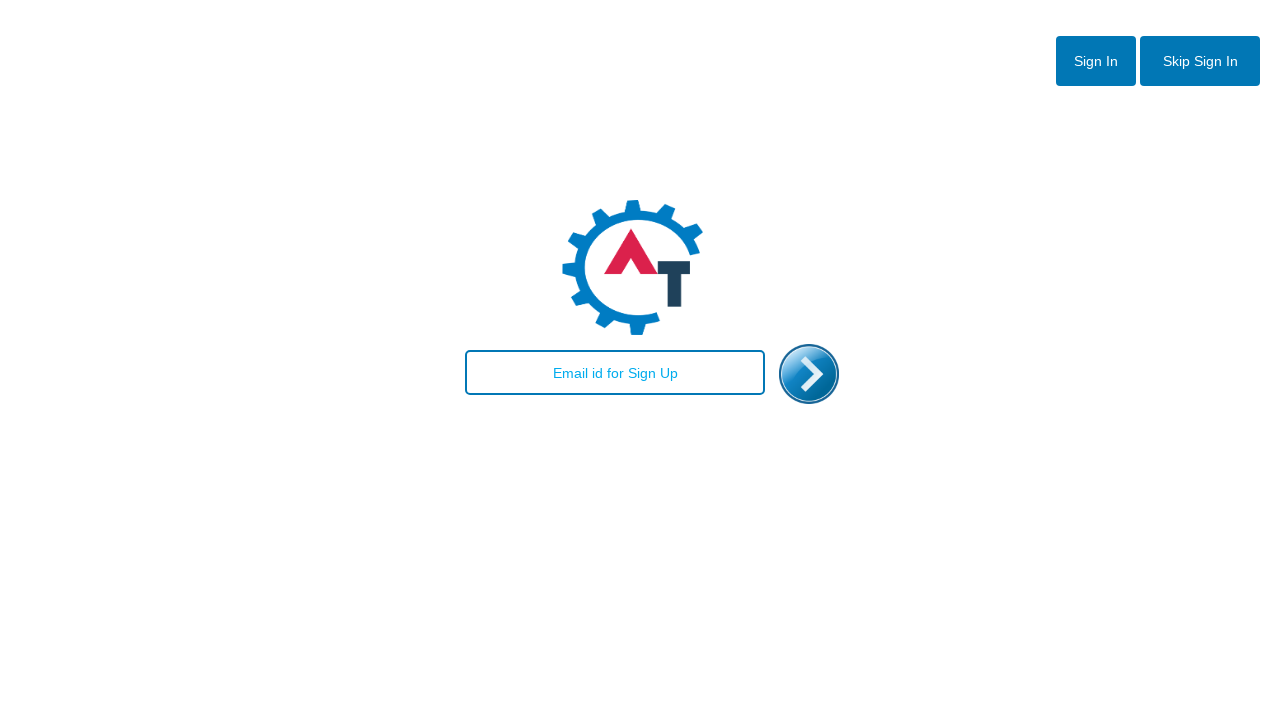